Waits for a specific price to appear, clicks a button, calculates a mathematical expression based on a value from the page, and submits the answer

Starting URL: http://suninjuly.github.io/explicit_wait2.html

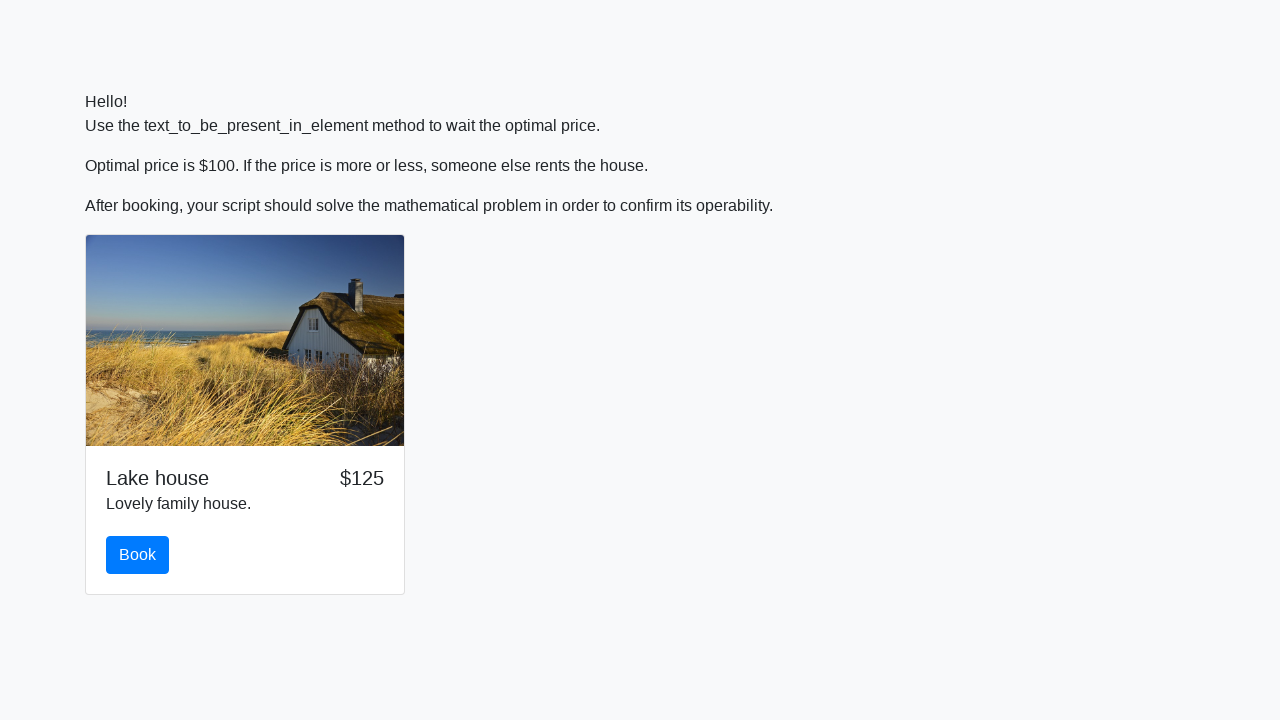

Waited for price to become $100
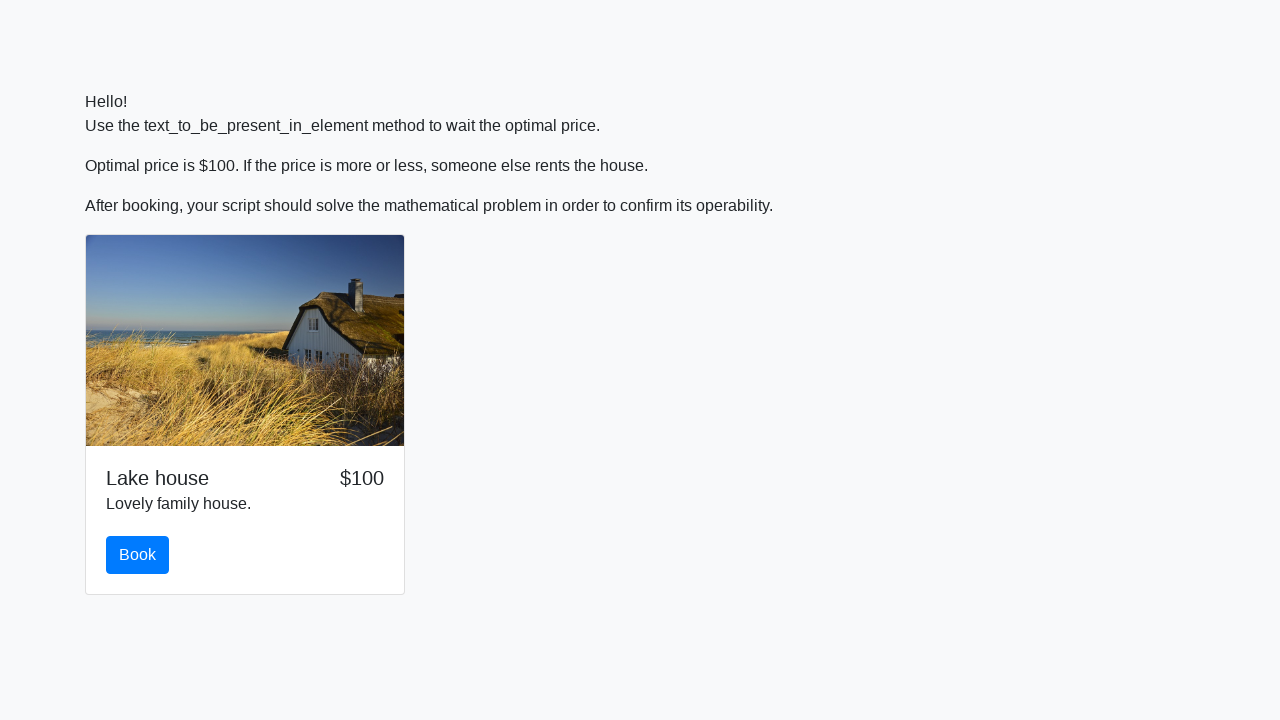

Clicked the book button at (138, 555) on button.btn
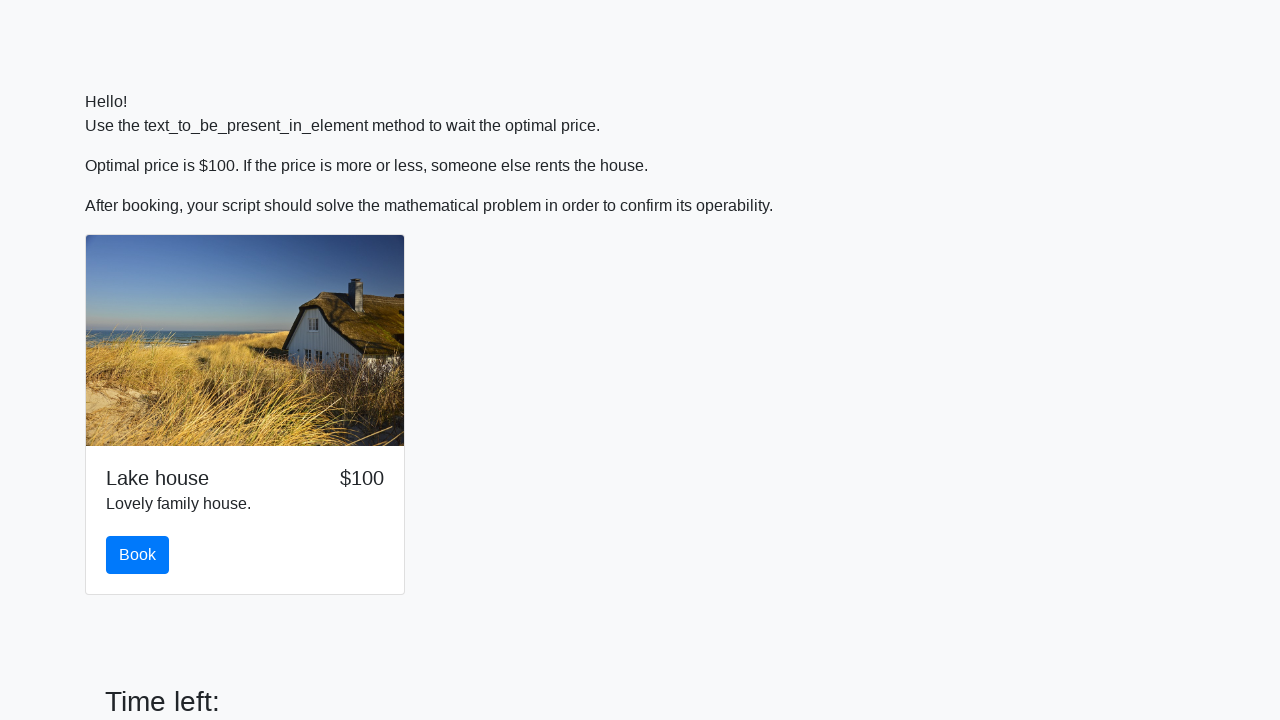

Retrieved input value: 114
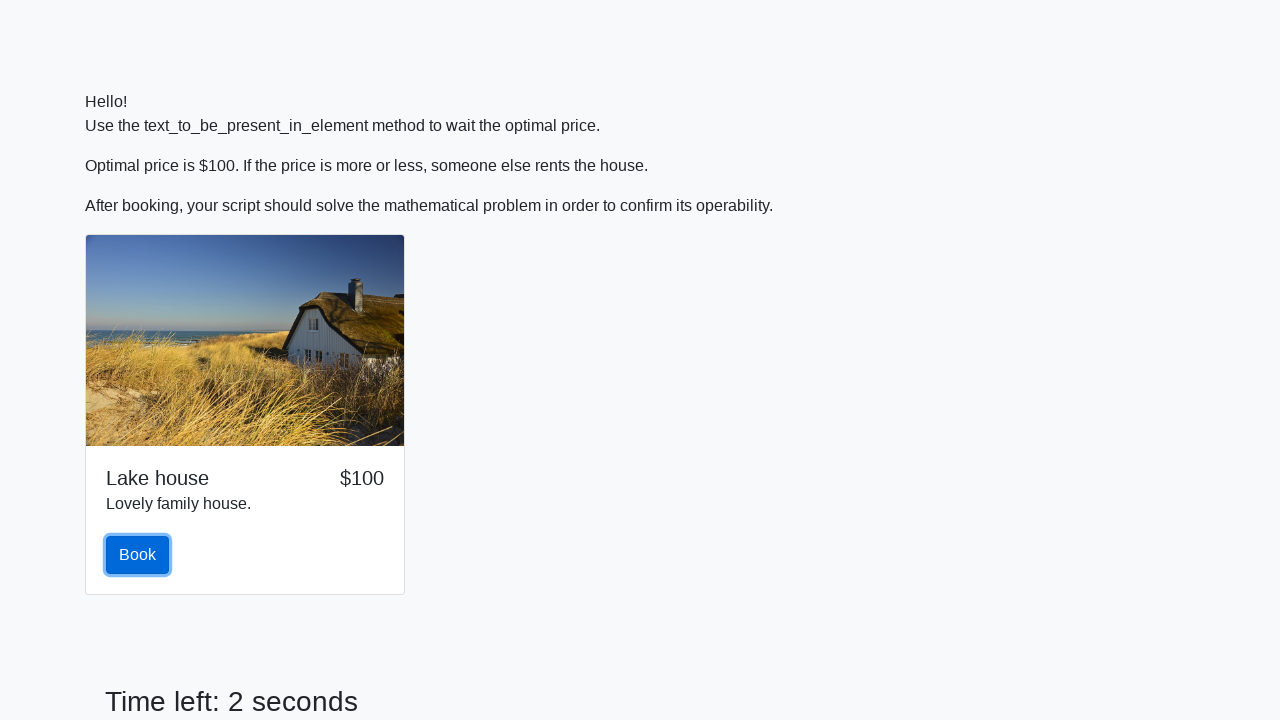

Filled answer field with calculated result: 2.2428101057046232 on #answer
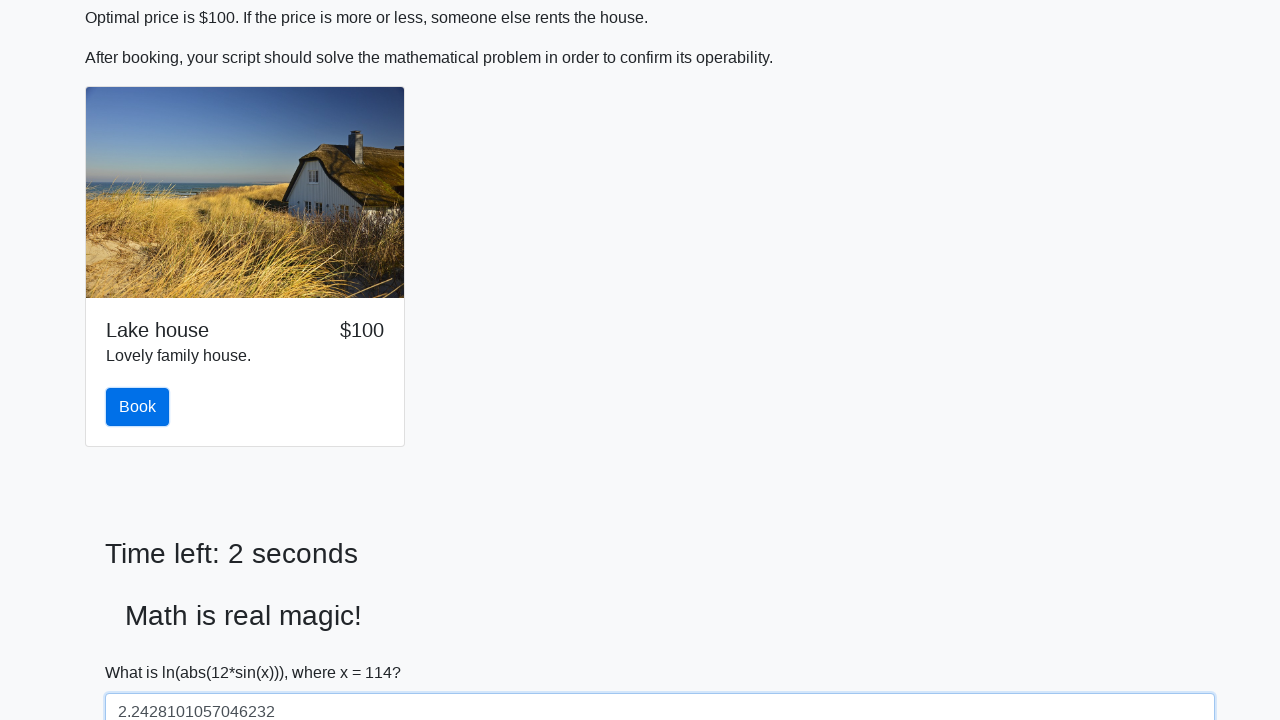

Clicked solve button to submit answer at (143, 651) on #solve
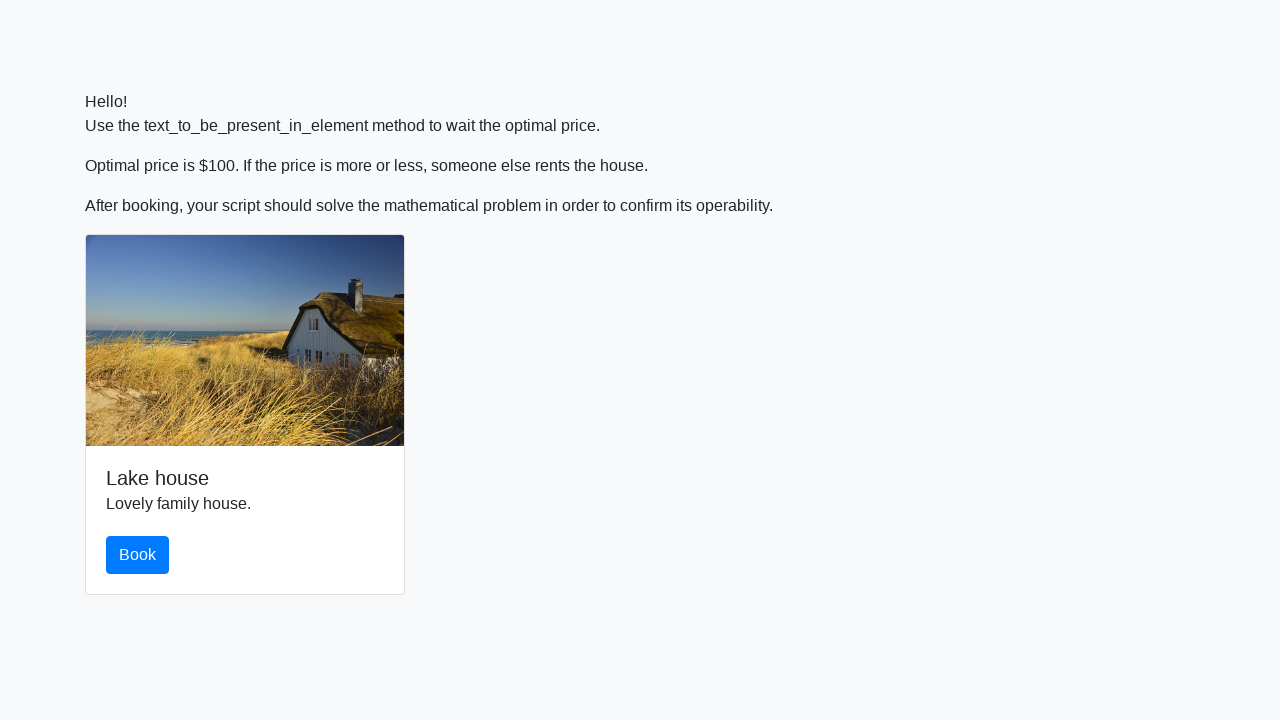

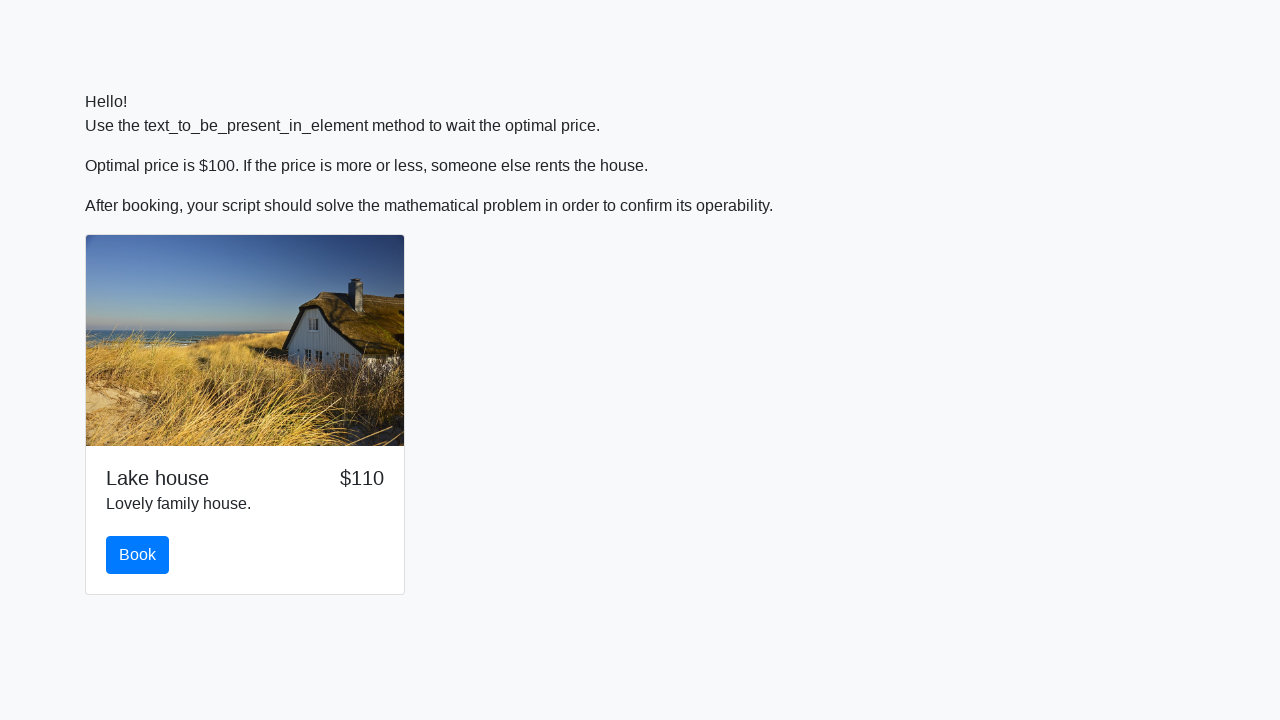